Navigates to a course page and verifies that anchor and paragraph elements can be located on the page

Starting URL: https://curso-python-selenium.netlify.app/aula_03.html

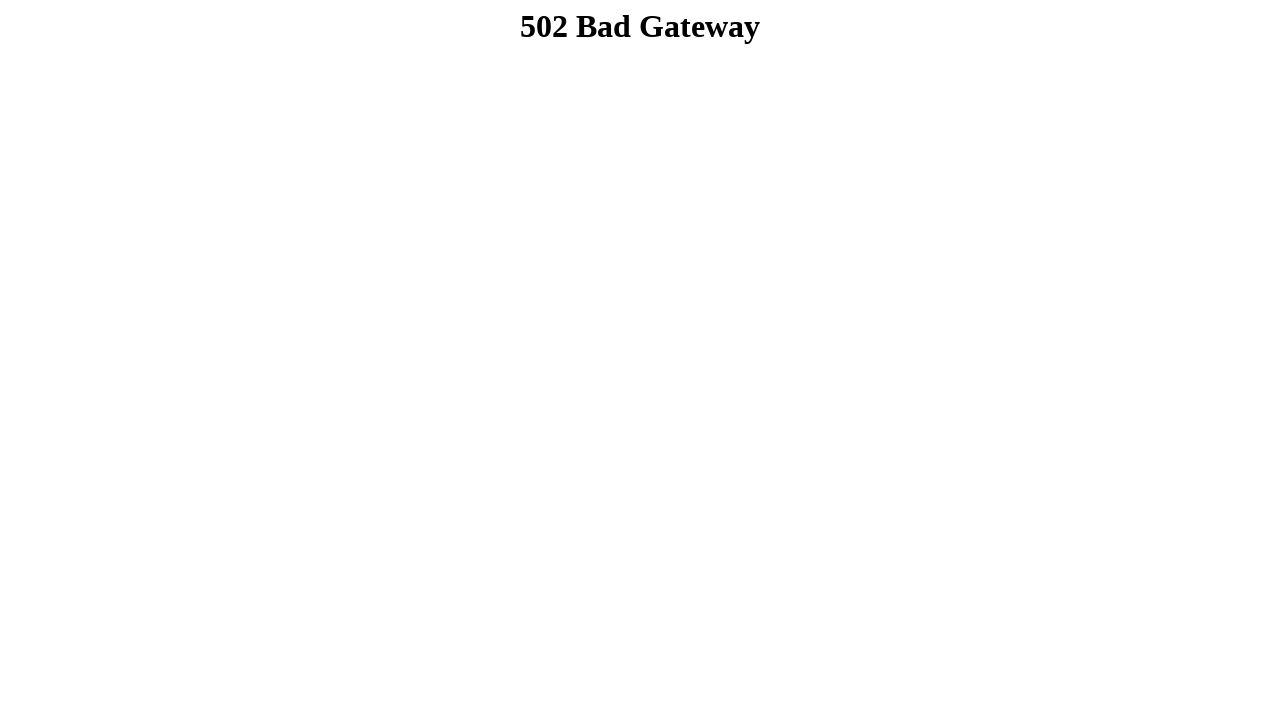

Navigated to course page aula_03.html
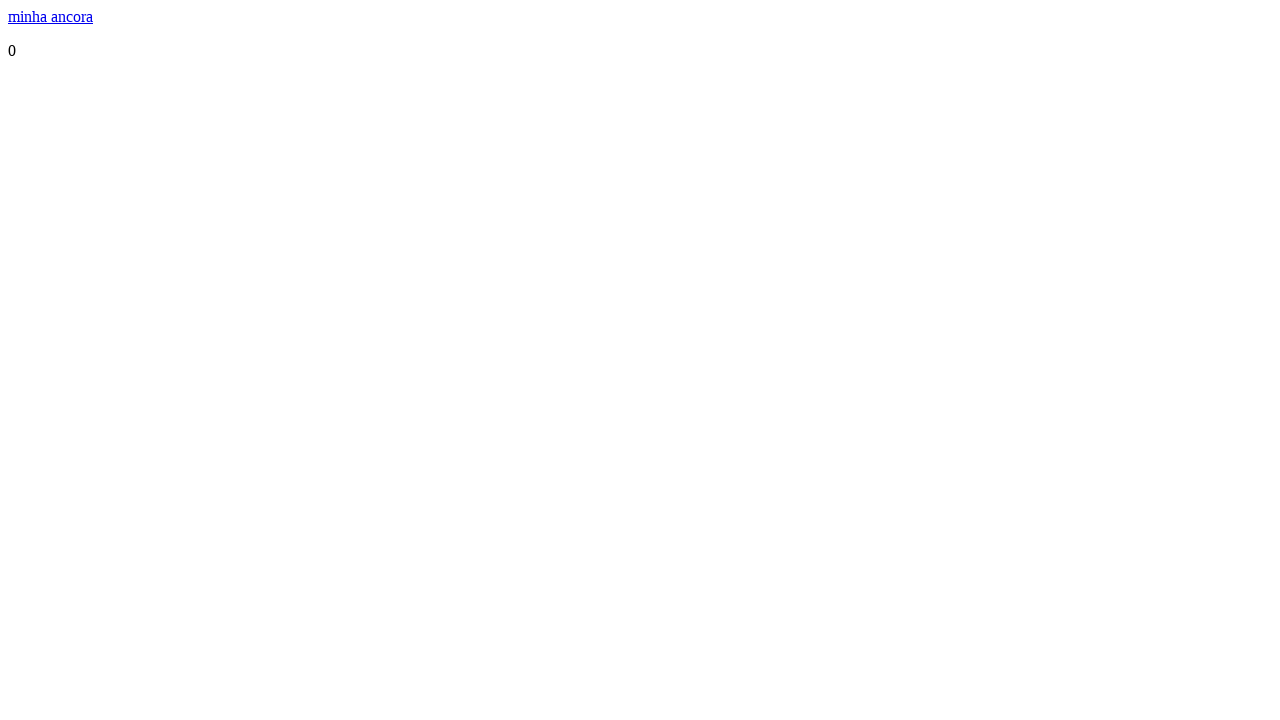

Anchor element loaded and located on page
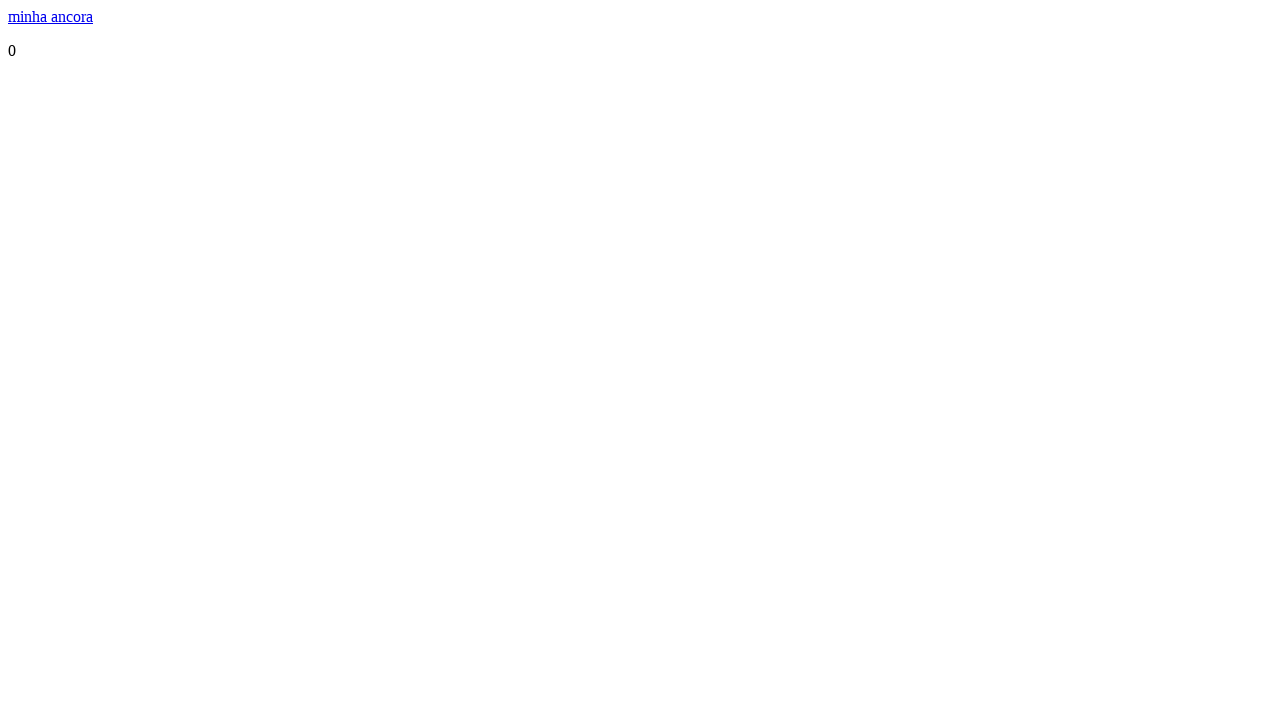

Paragraph element loaded and located on page
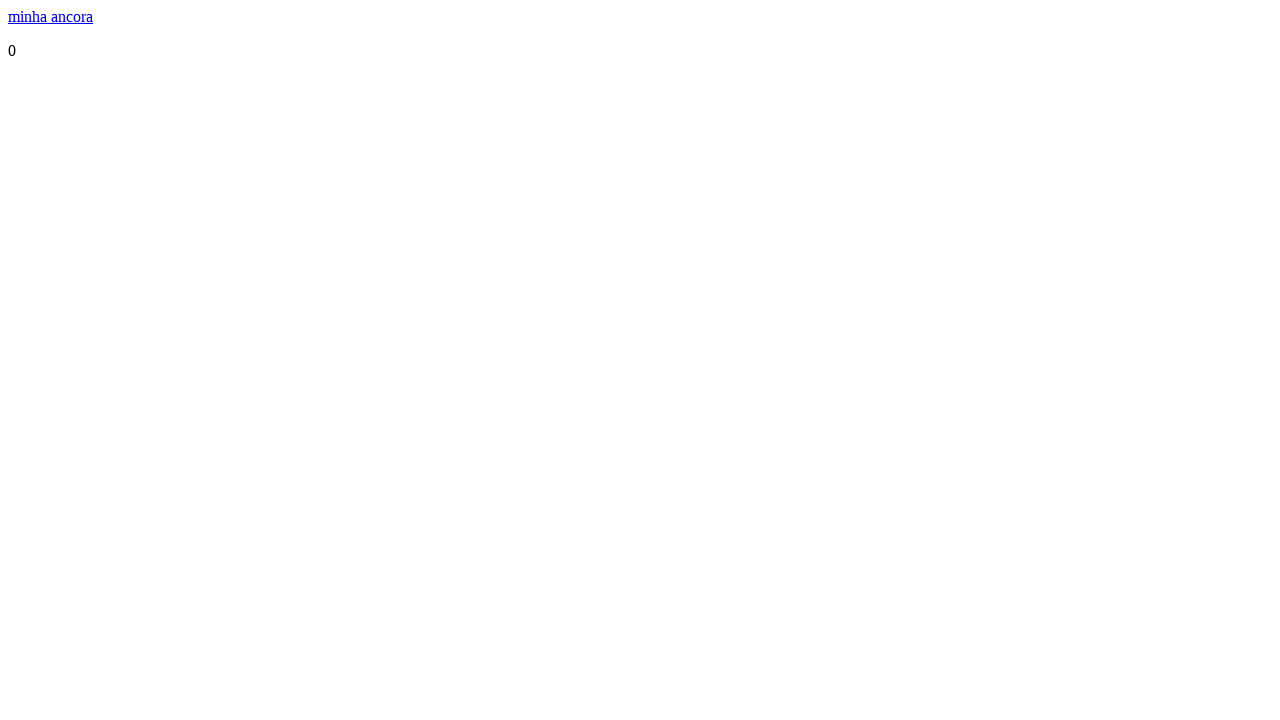

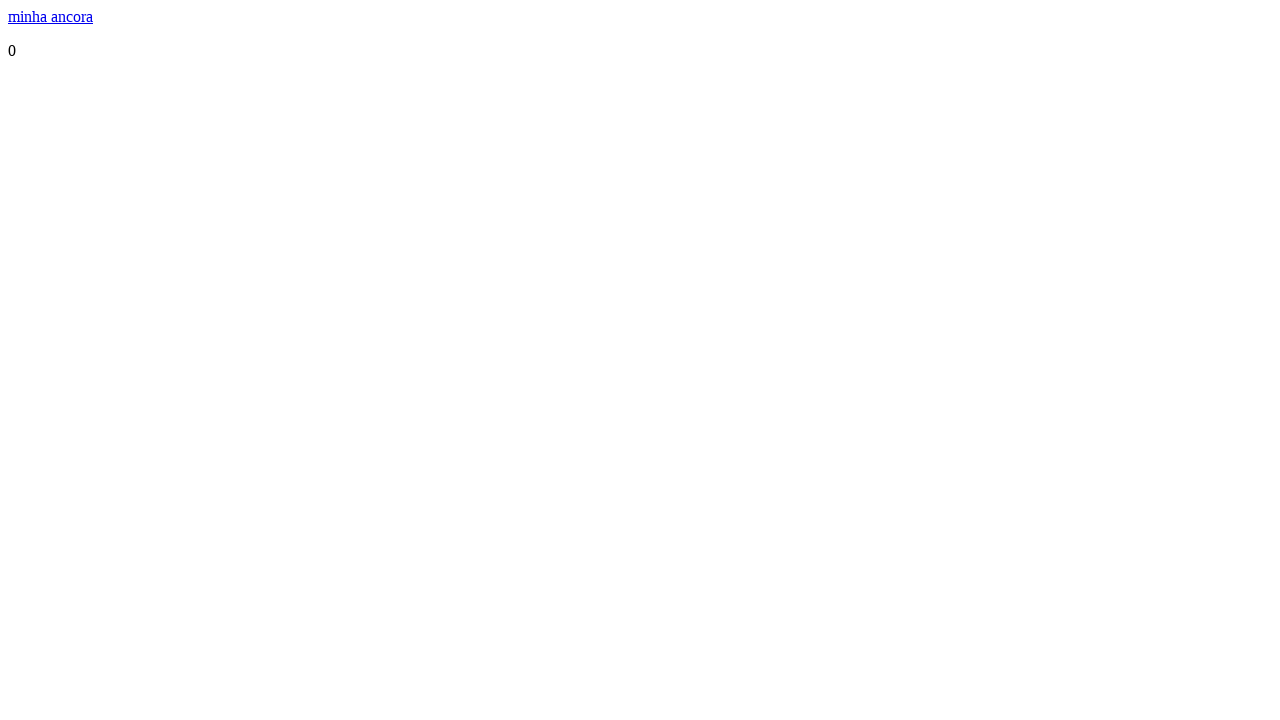